Tests marking individual todo items as complete by checking their checkboxes

Starting URL: https://demo.playwright.dev/todomvc

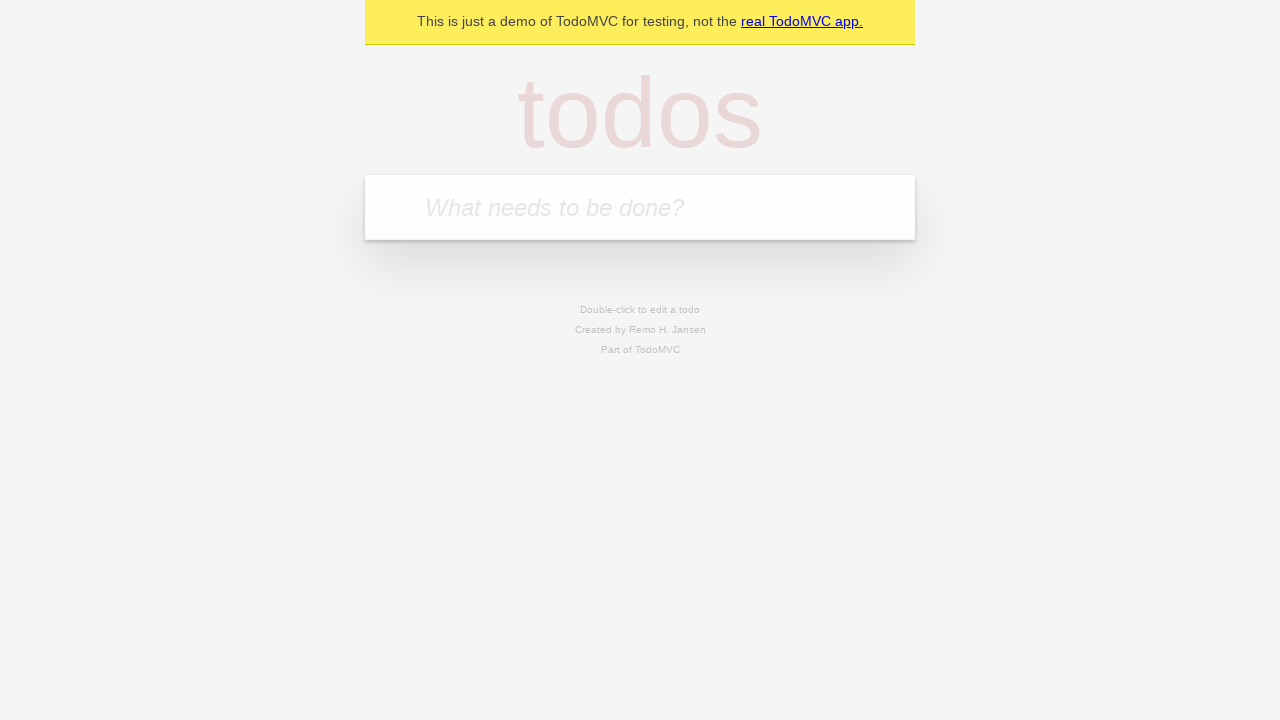

Located the todo input field
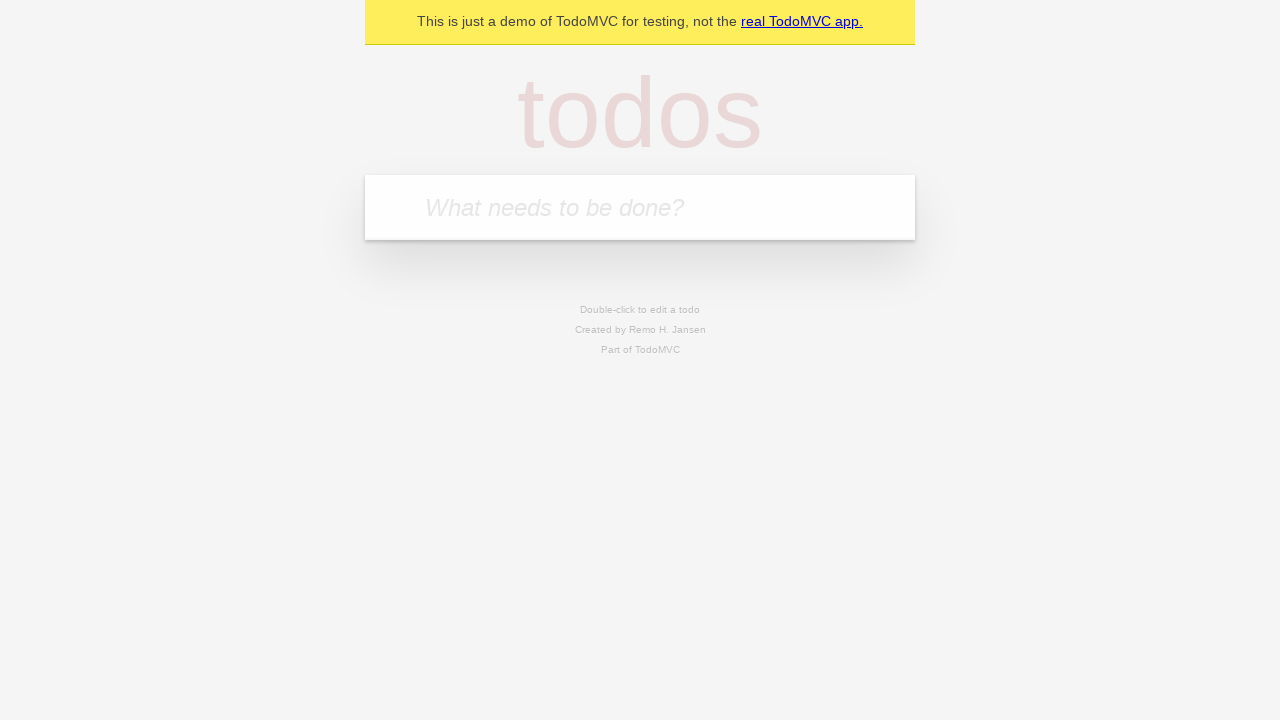

Entered first todo item 'buy some cheese' on internal:attr=[placeholder="What needs to be done?"i]
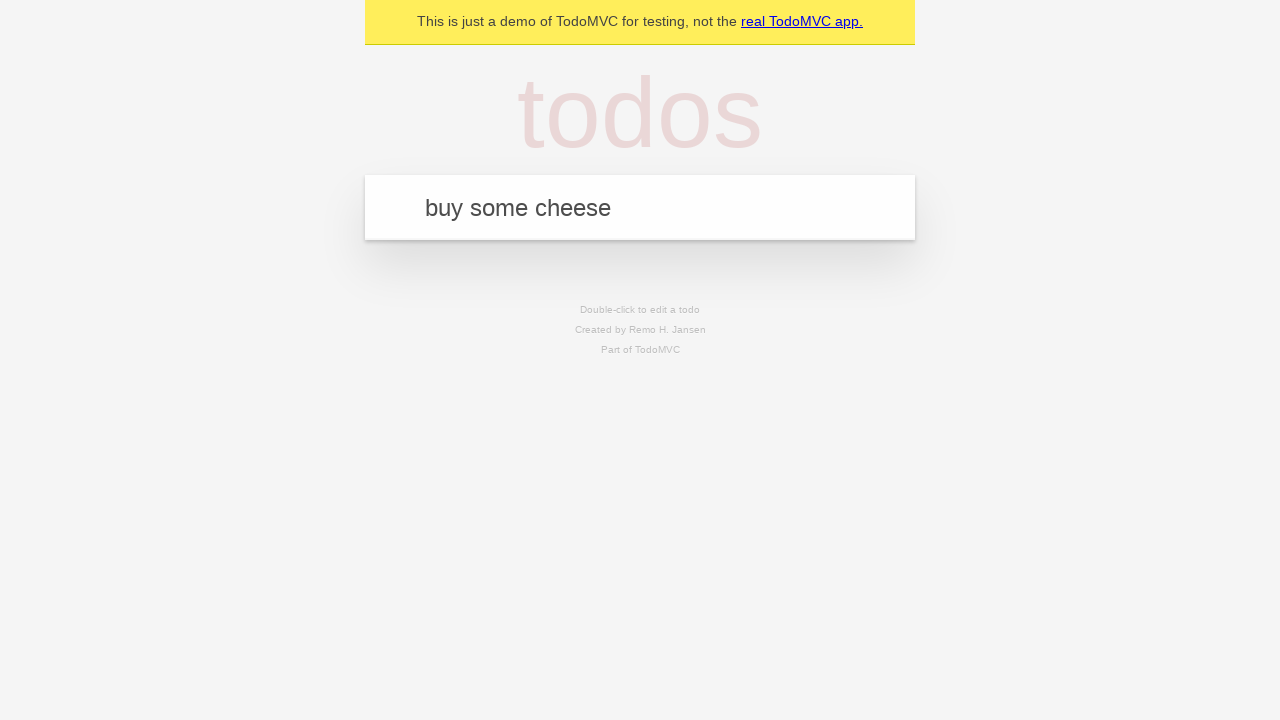

Submitted first todo item on internal:attr=[placeholder="What needs to be done?"i]
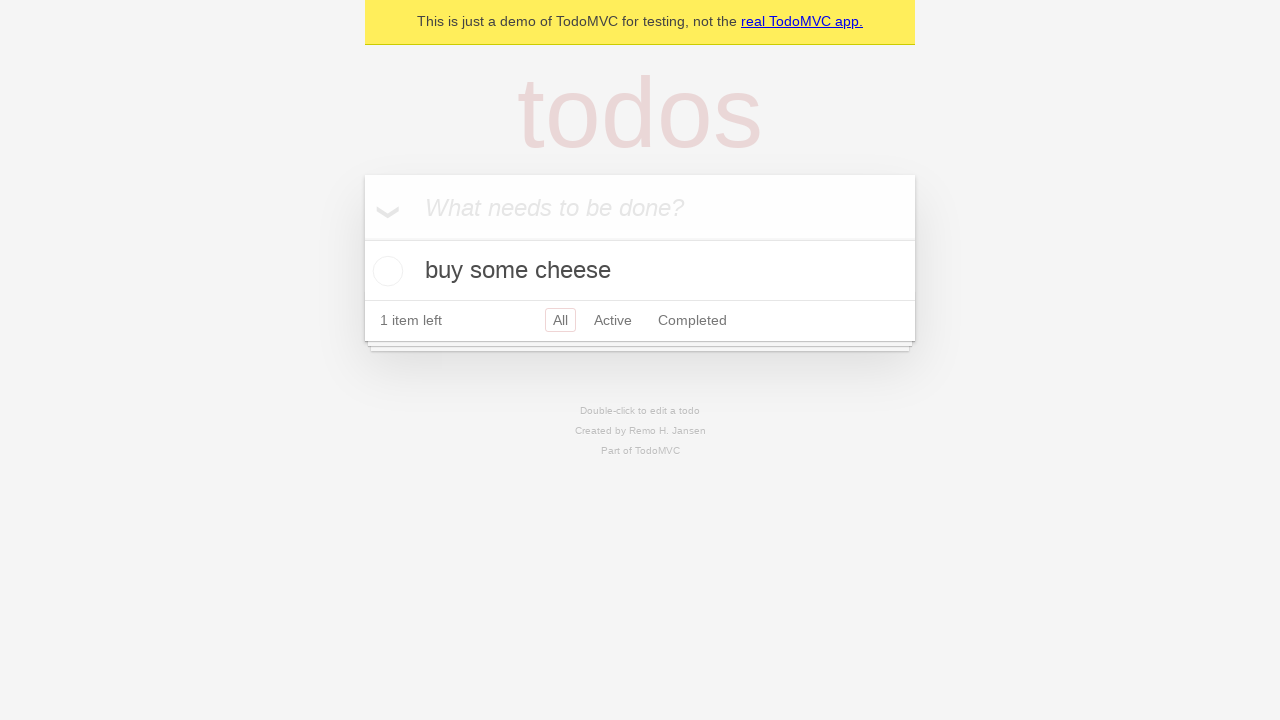

Entered second todo item 'feed the cat' on internal:attr=[placeholder="What needs to be done?"i]
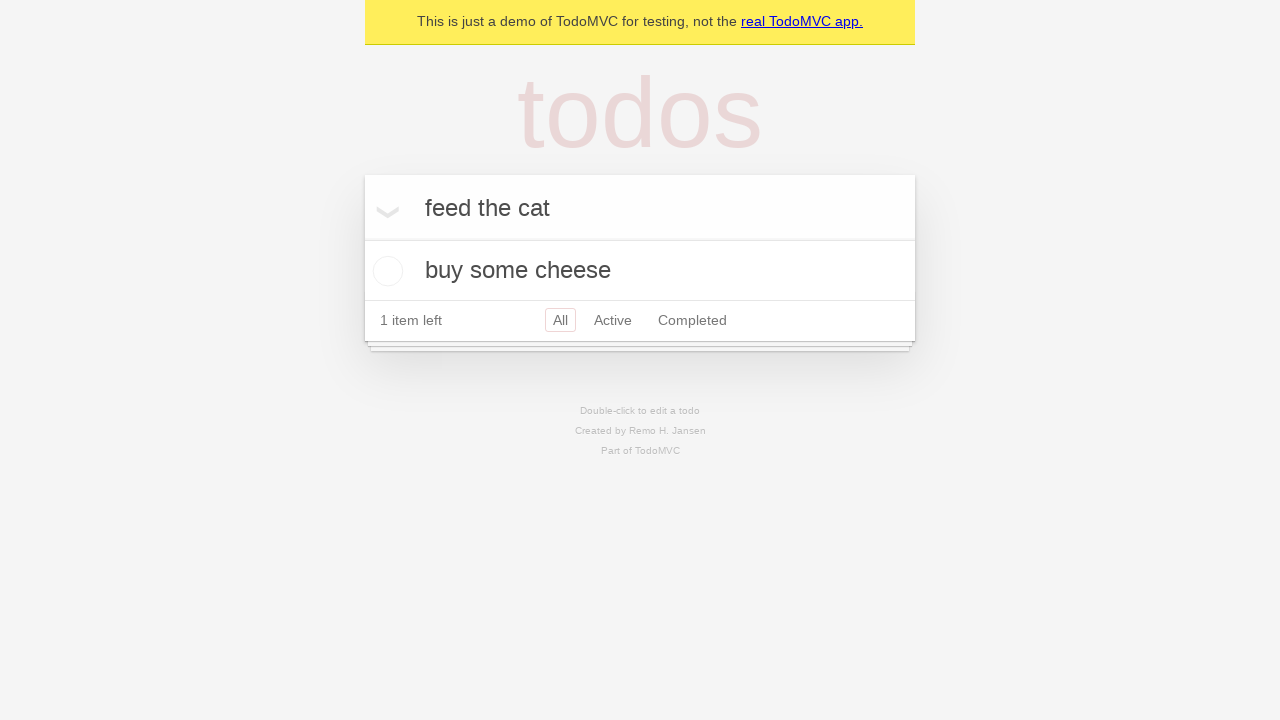

Submitted second todo item on internal:attr=[placeholder="What needs to be done?"i]
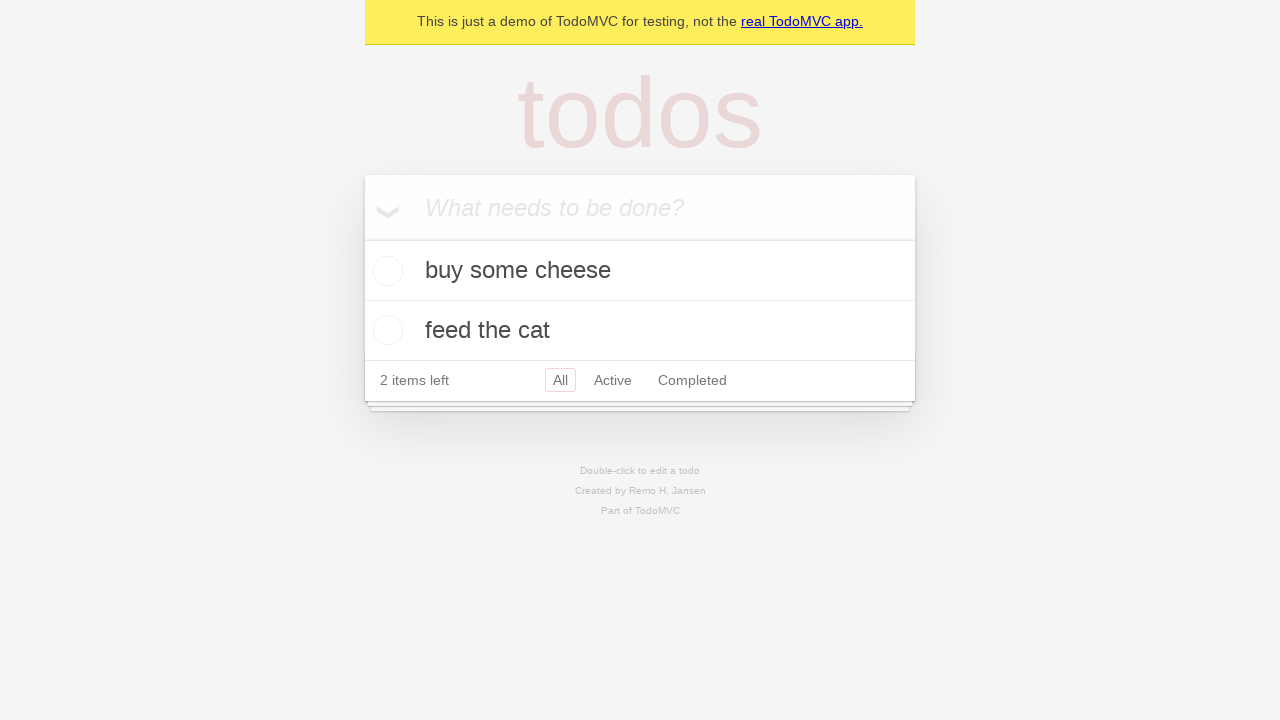

Located first todo item
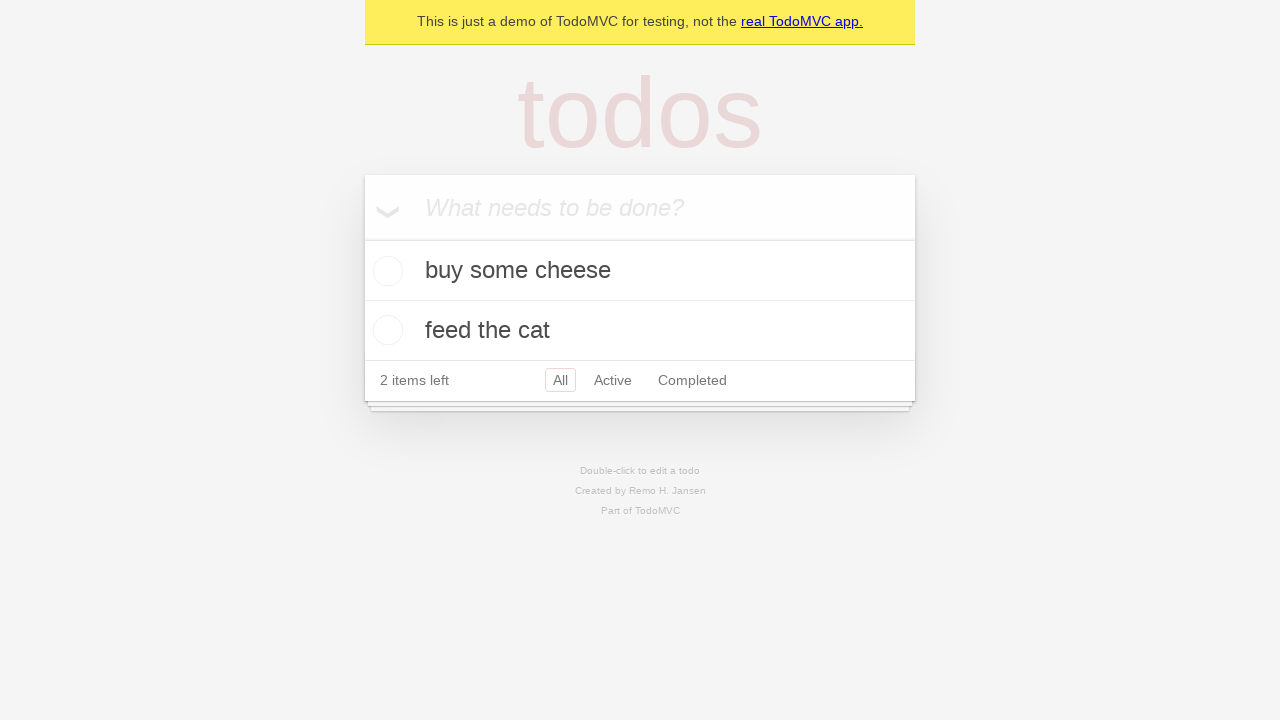

Marked first todo item as complete at (385, 271) on internal:testid=[data-testid="todo-item"s] >> nth=0 >> internal:role=checkbox
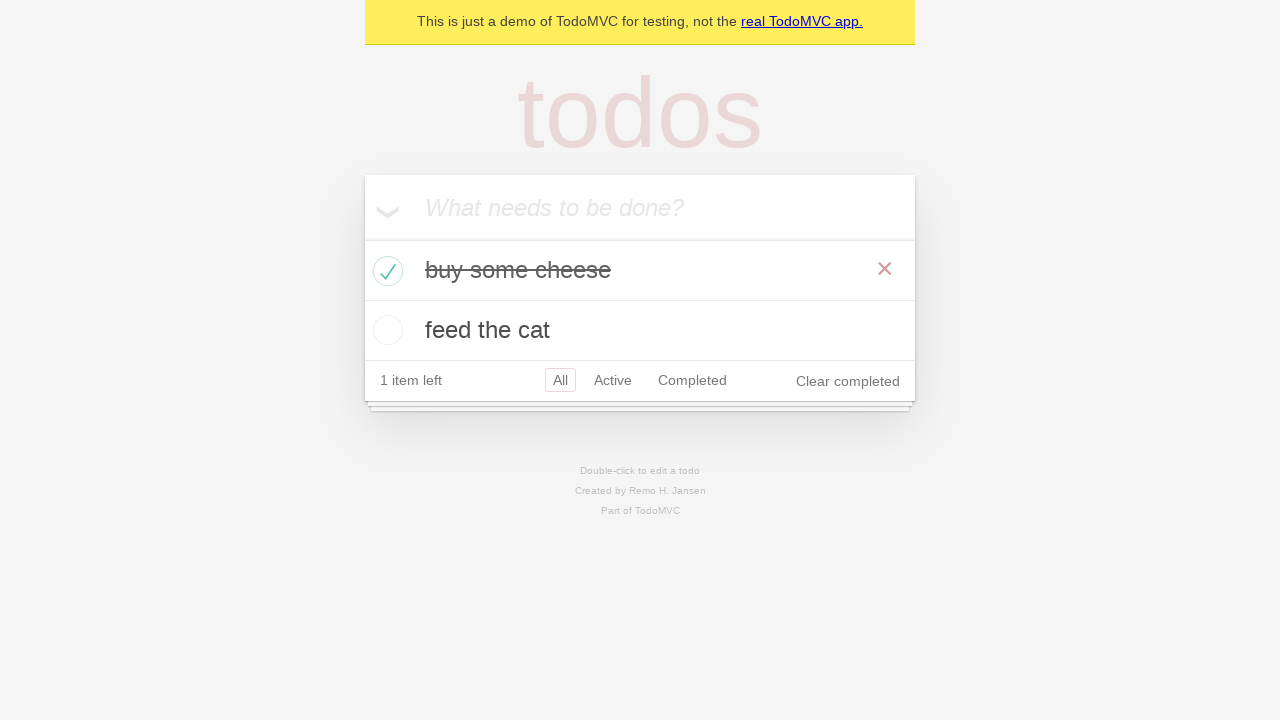

Located second todo item
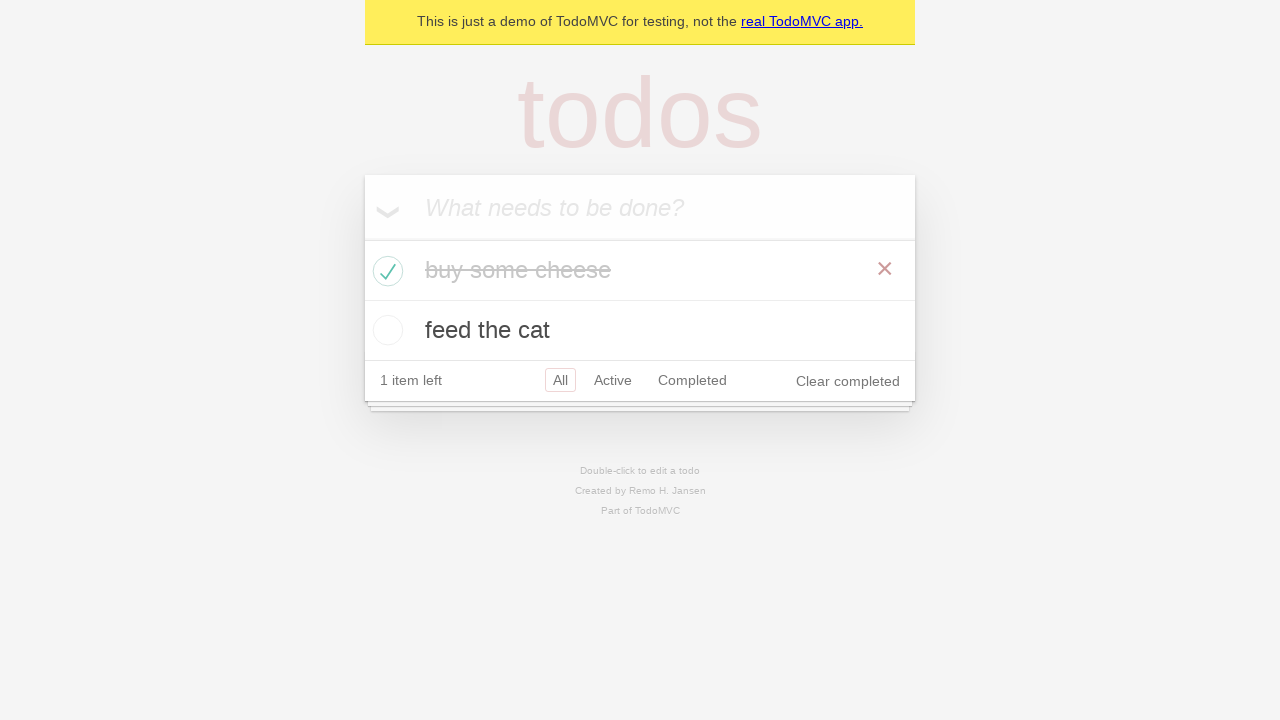

Marked second todo item as complete at (385, 330) on internal:testid=[data-testid="todo-item"s] >> nth=1 >> internal:role=checkbox
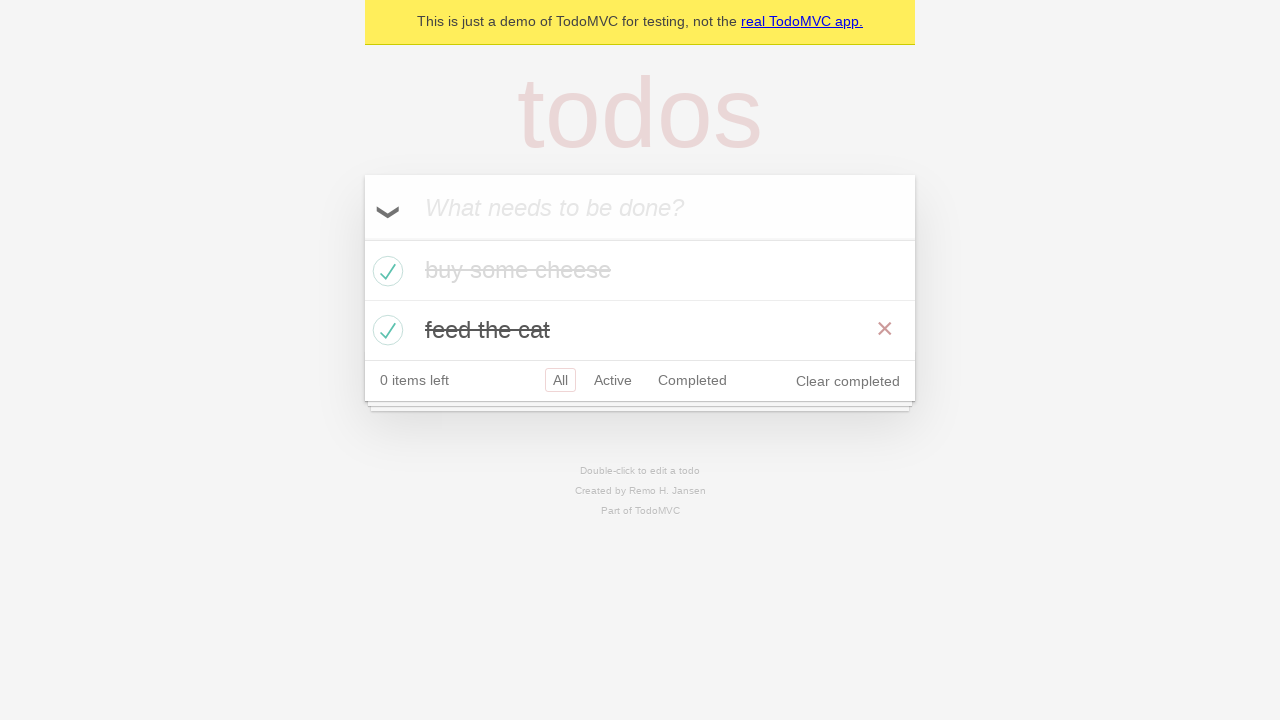

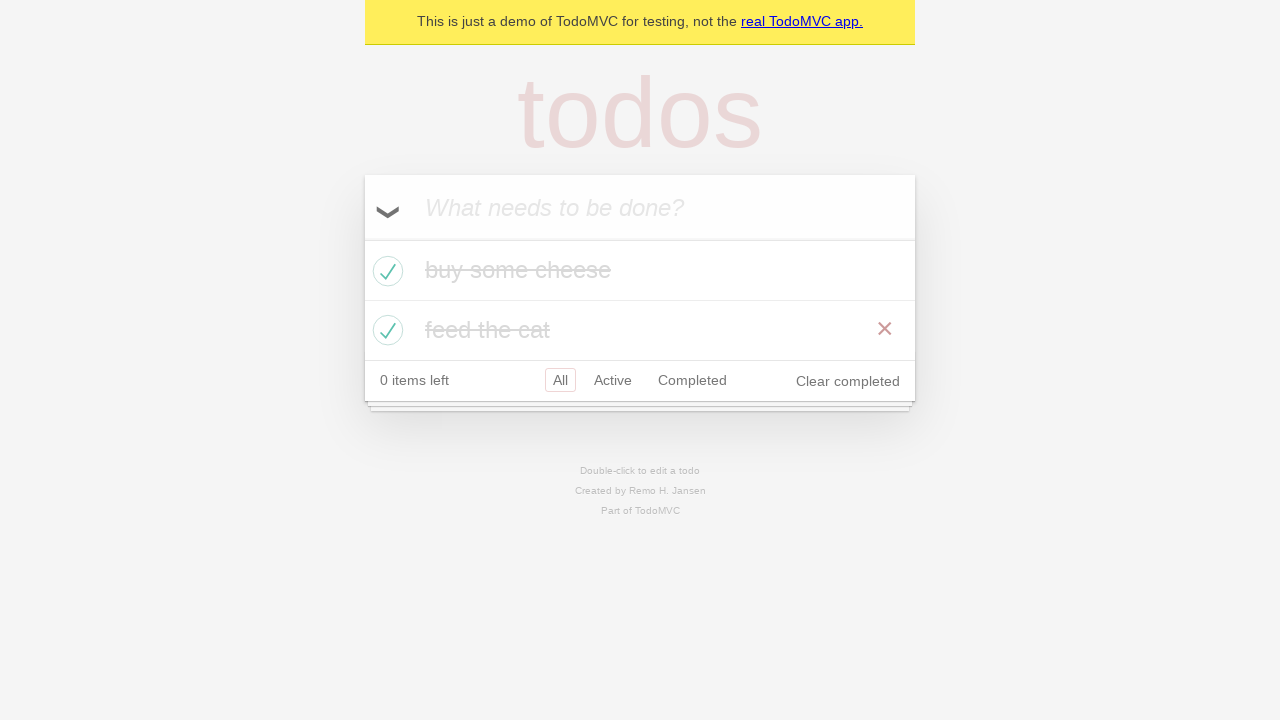